Tests drag and drop functionality on the jQuery UI demo page by dragging a source element to a target drop zone and verifying the drop was successful.

Starting URL: https://jqueryui.com/droppable/

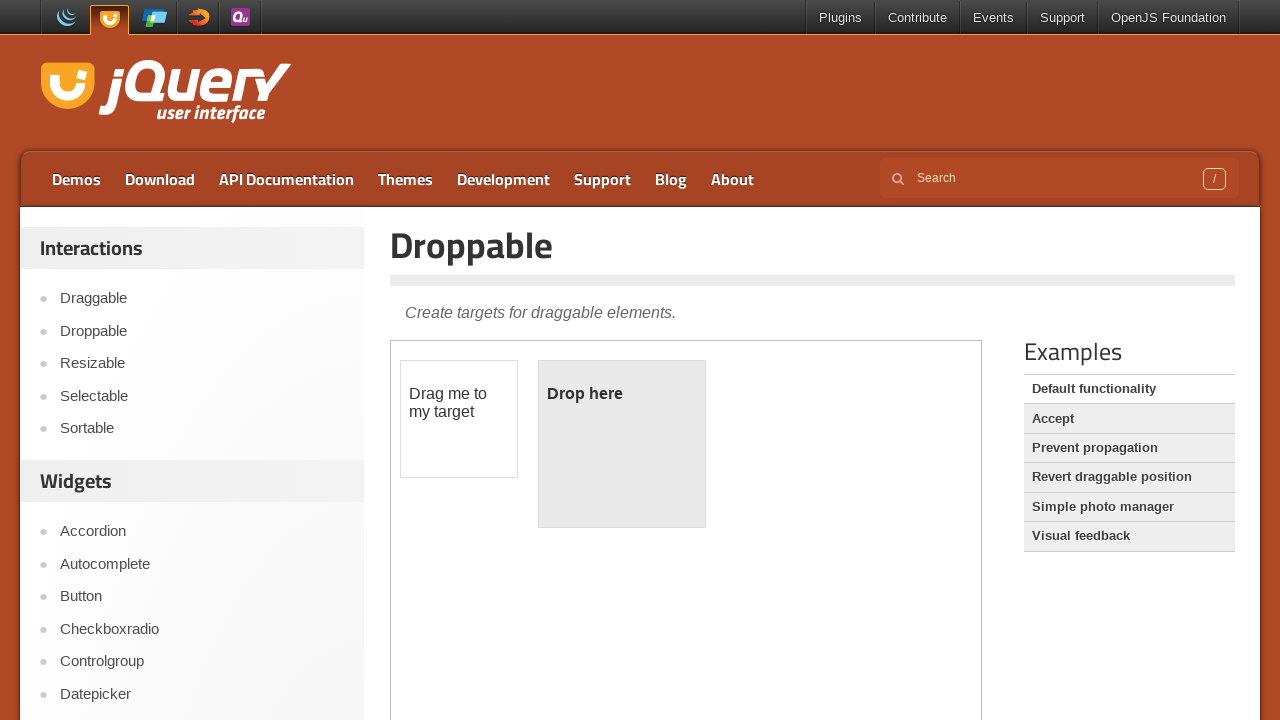

Located the demo iframe for drag and drop functionality
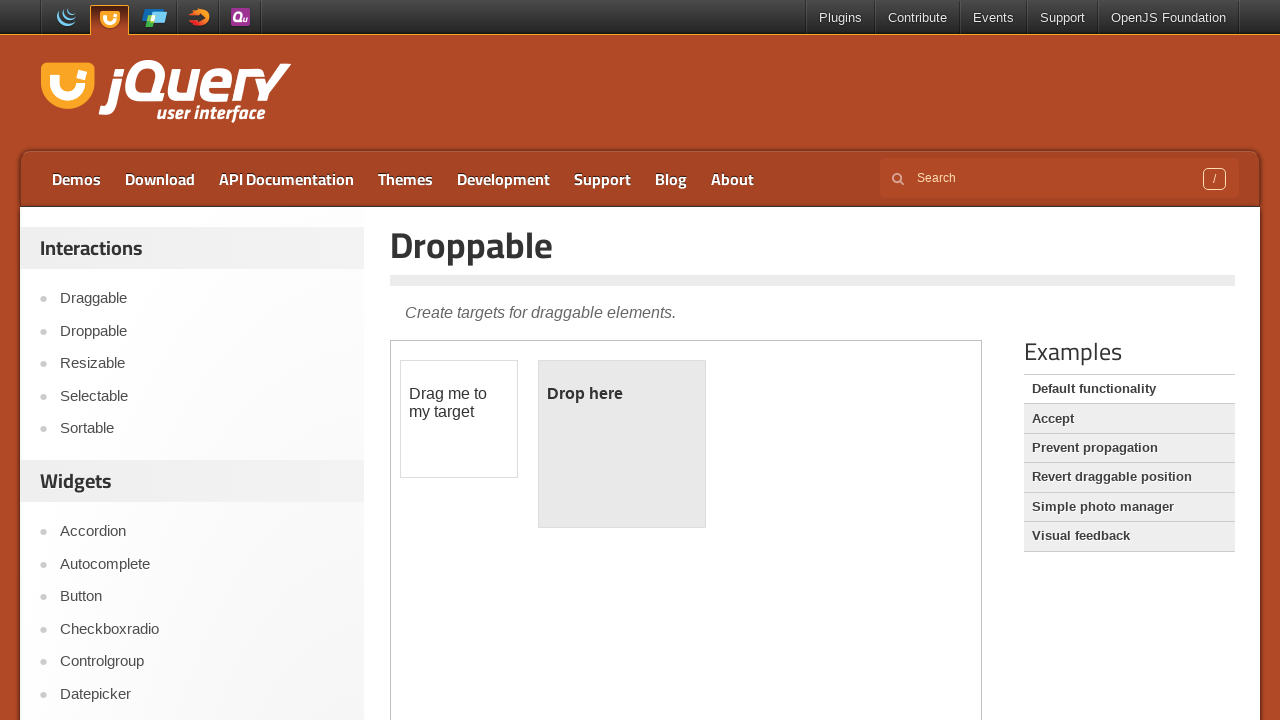

Located the draggable source element
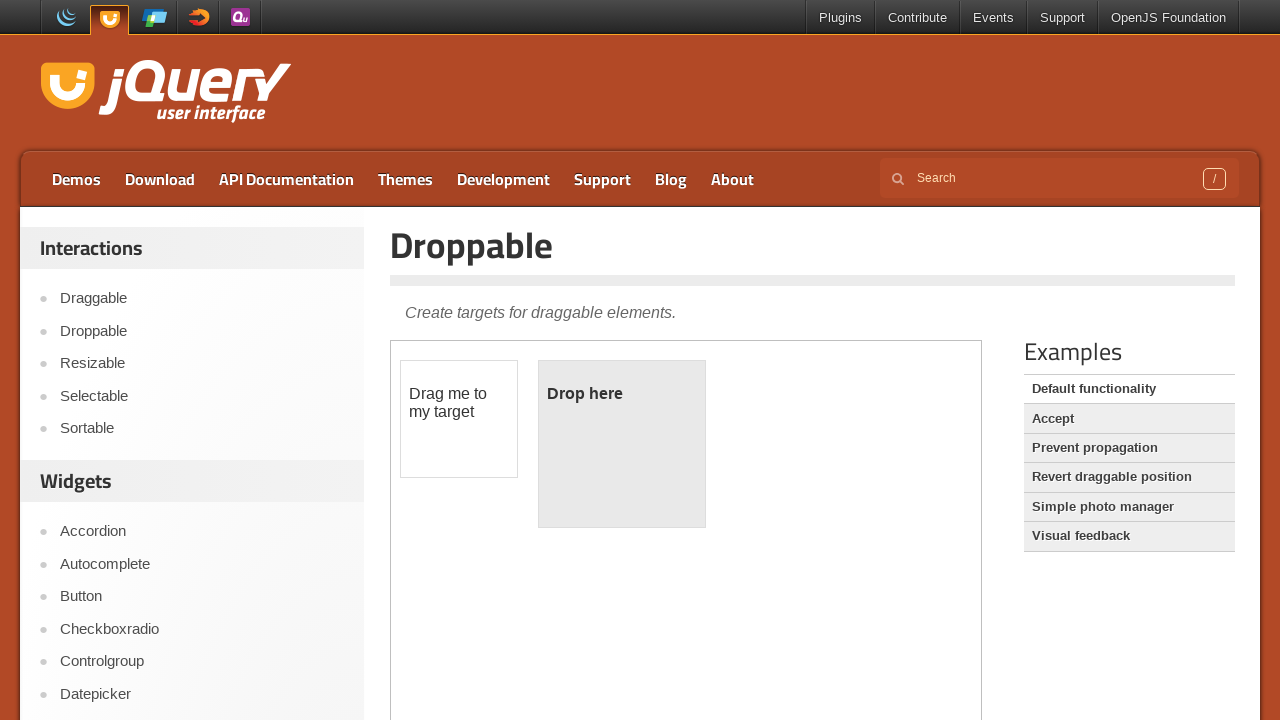

Located the droppable target element
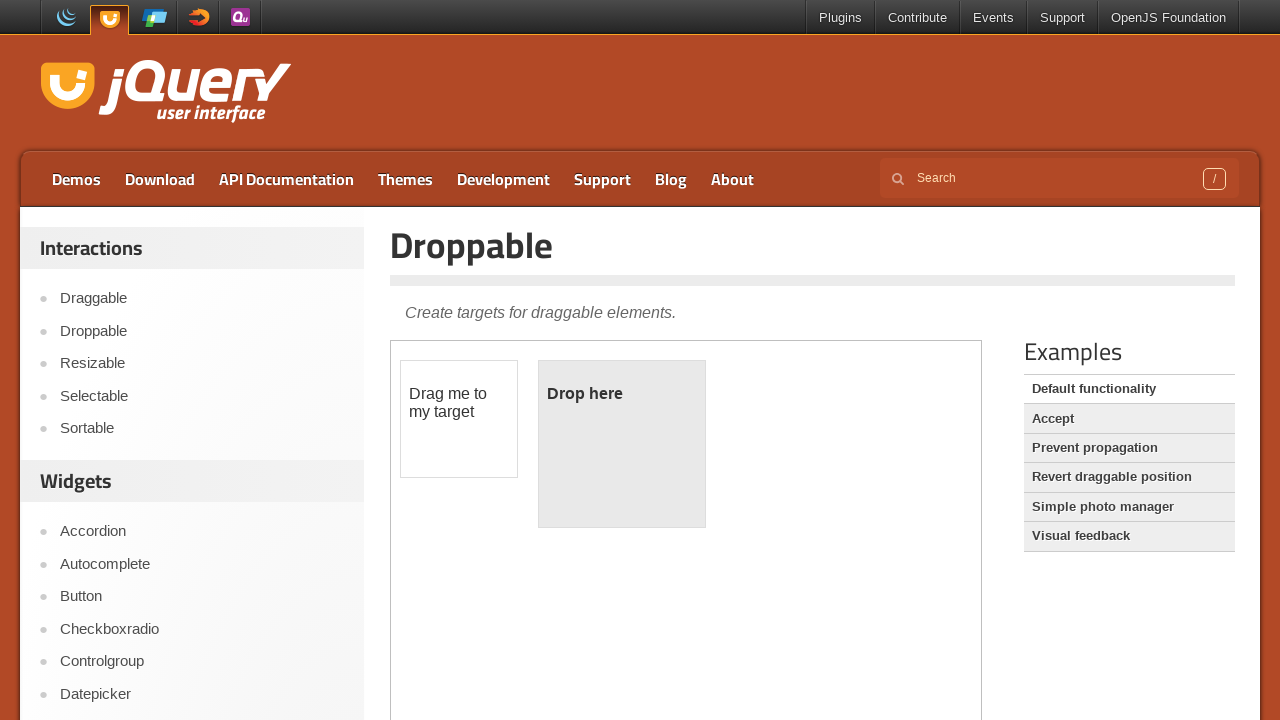

Dragged the draggable element onto the droppable target at (622, 444)
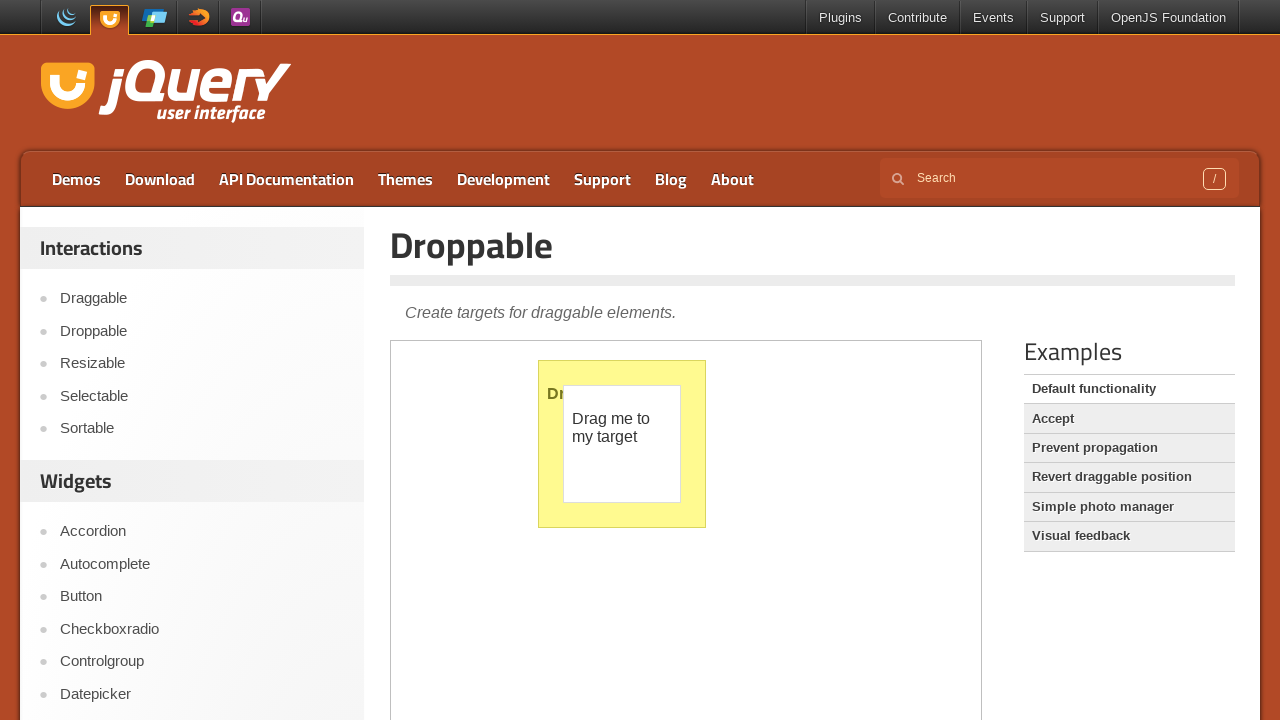

Verified that the drop target now displays 'Dropped!' text
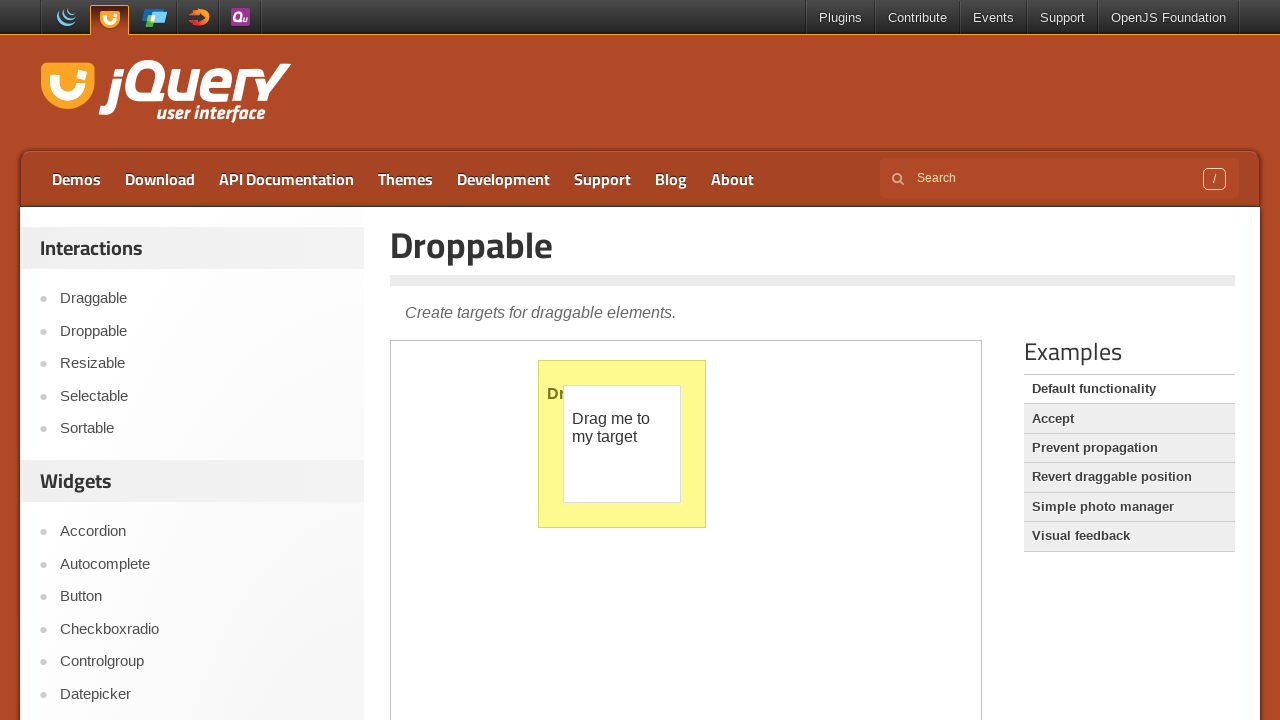

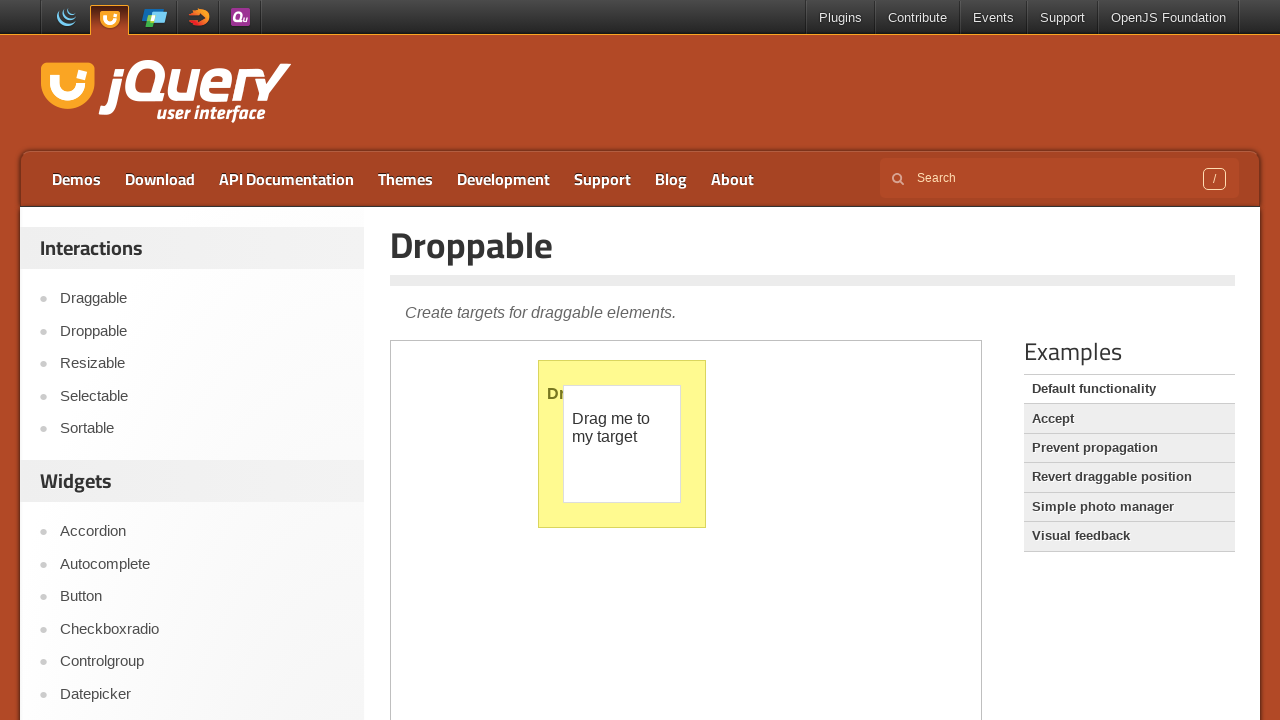